Tests slider drag functionality by clicking and holding on a range input slider and dragging it horizontally by 10 pixels to change its value.

Starting URL: https://demoqa.com/slider

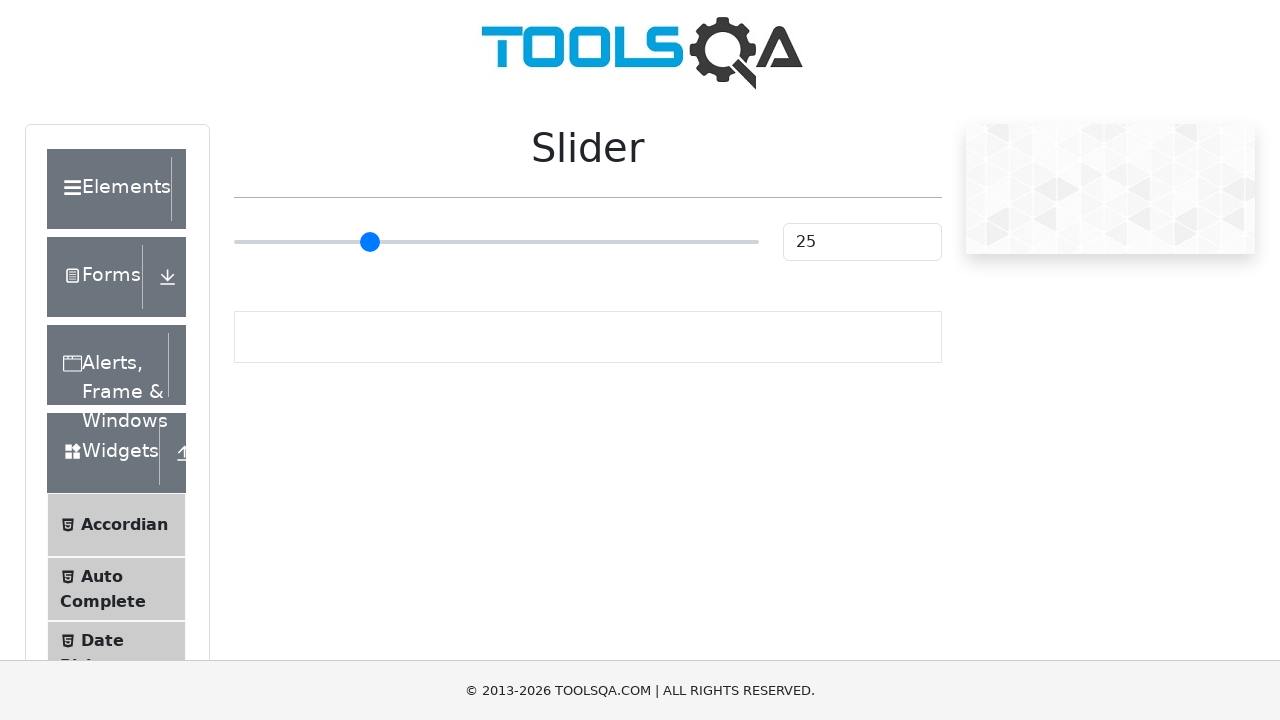

Waited for range slider to be visible
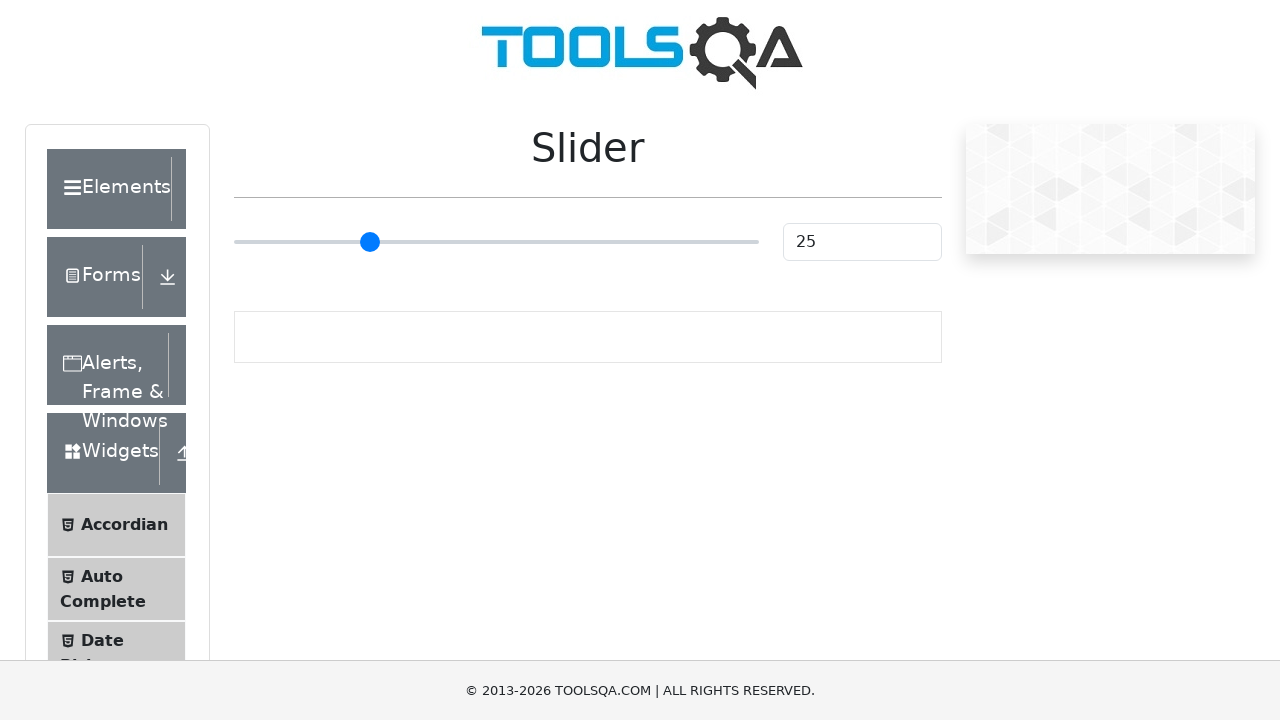

Retrieved slider bounding box coordinates
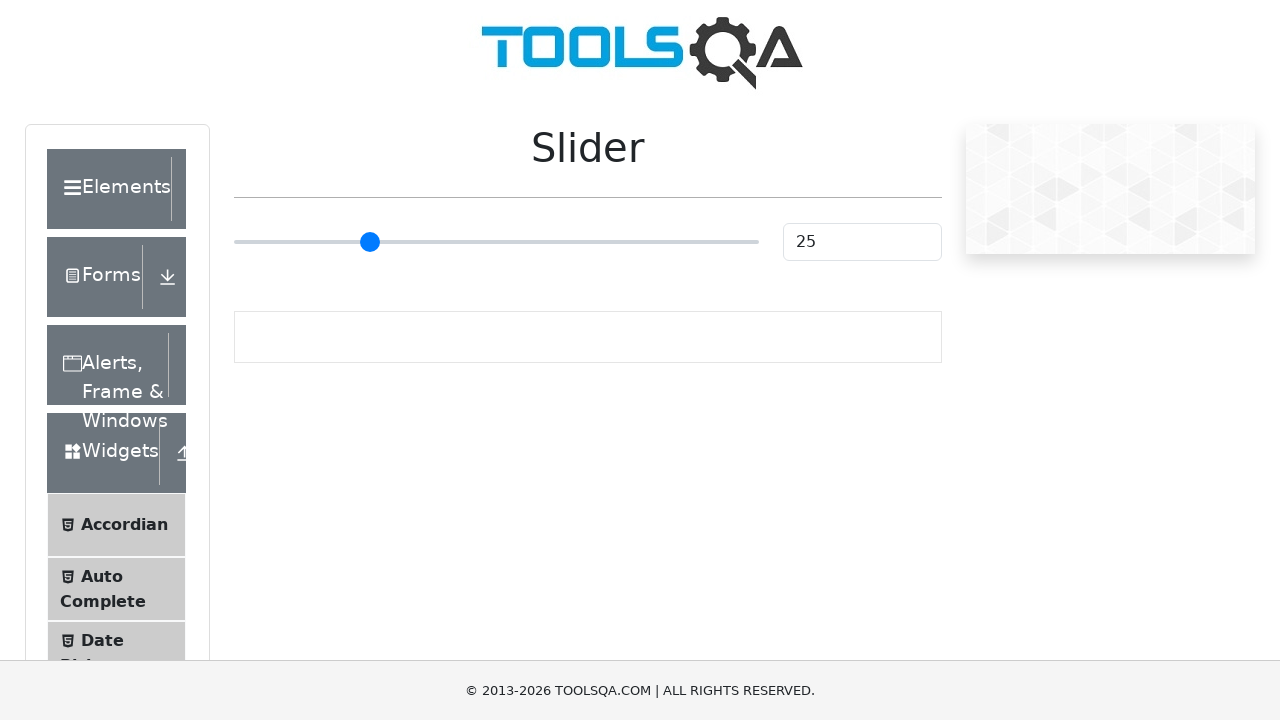

Moved mouse to center of slider handle at (496, 242)
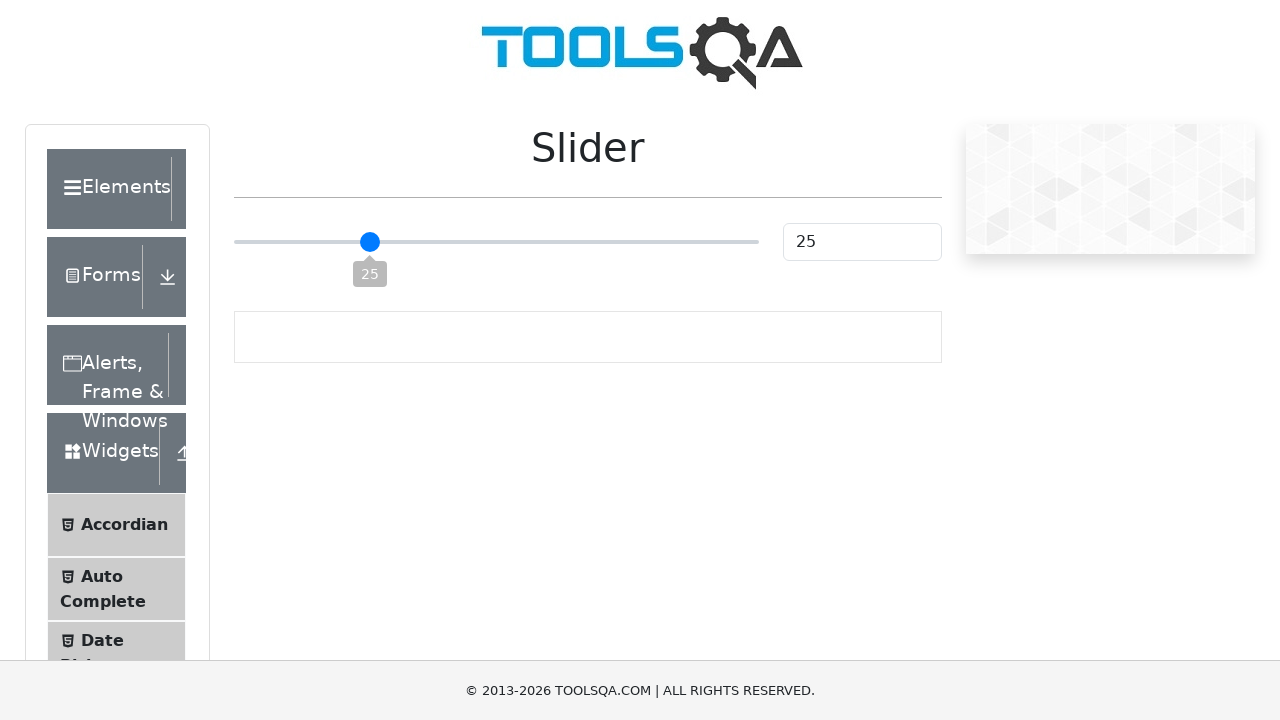

Pressed mouse button down on slider at (496, 242)
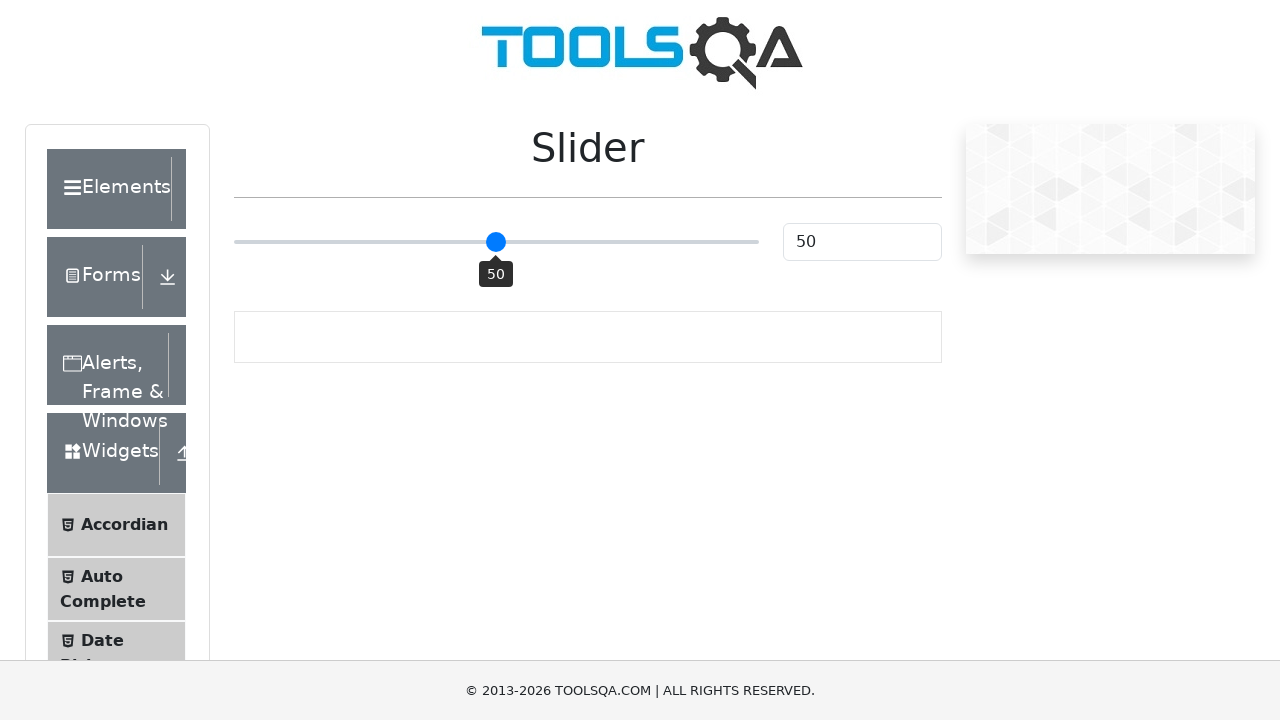

Dragged slider 10 pixels to the right at (506, 242)
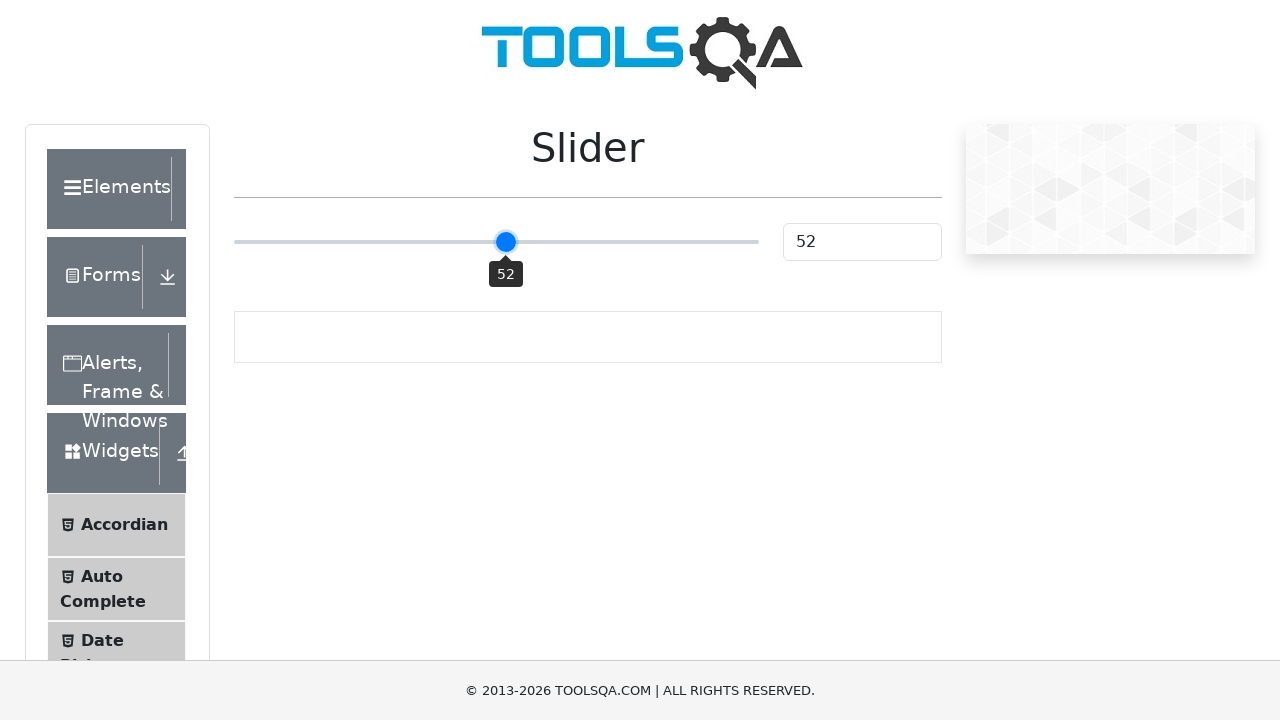

Released mouse button to complete slider drag at (506, 242)
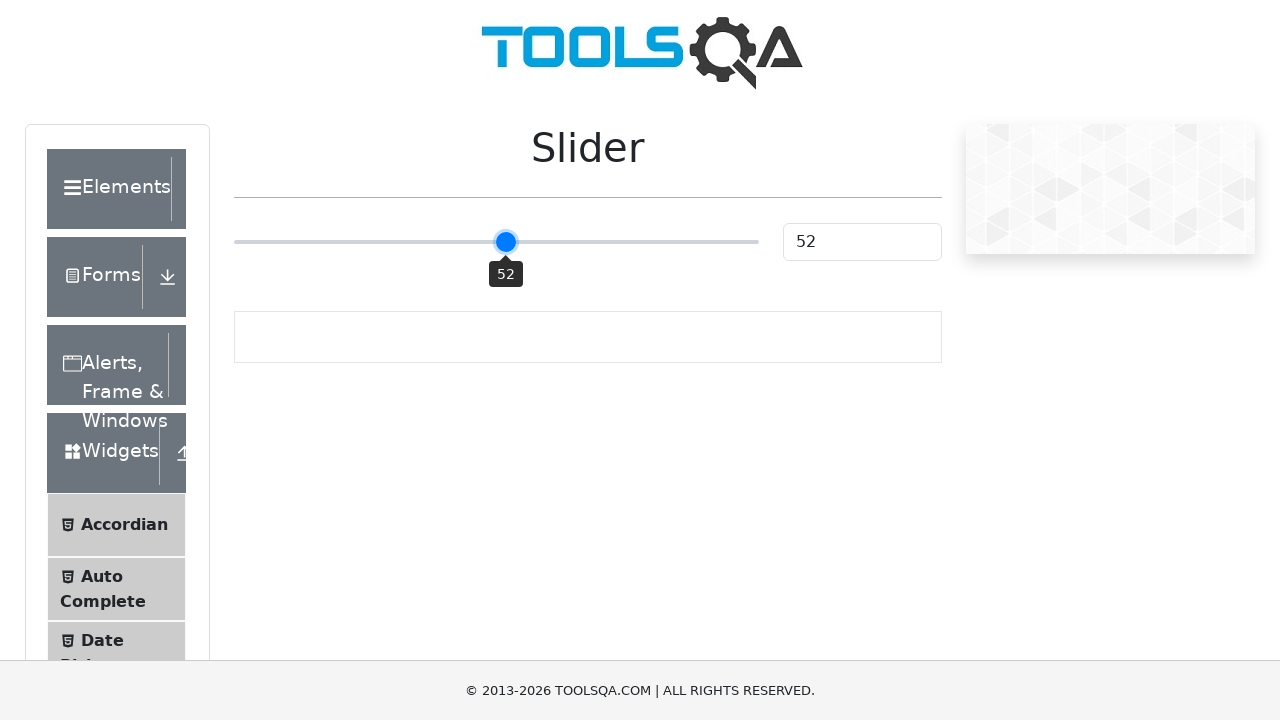

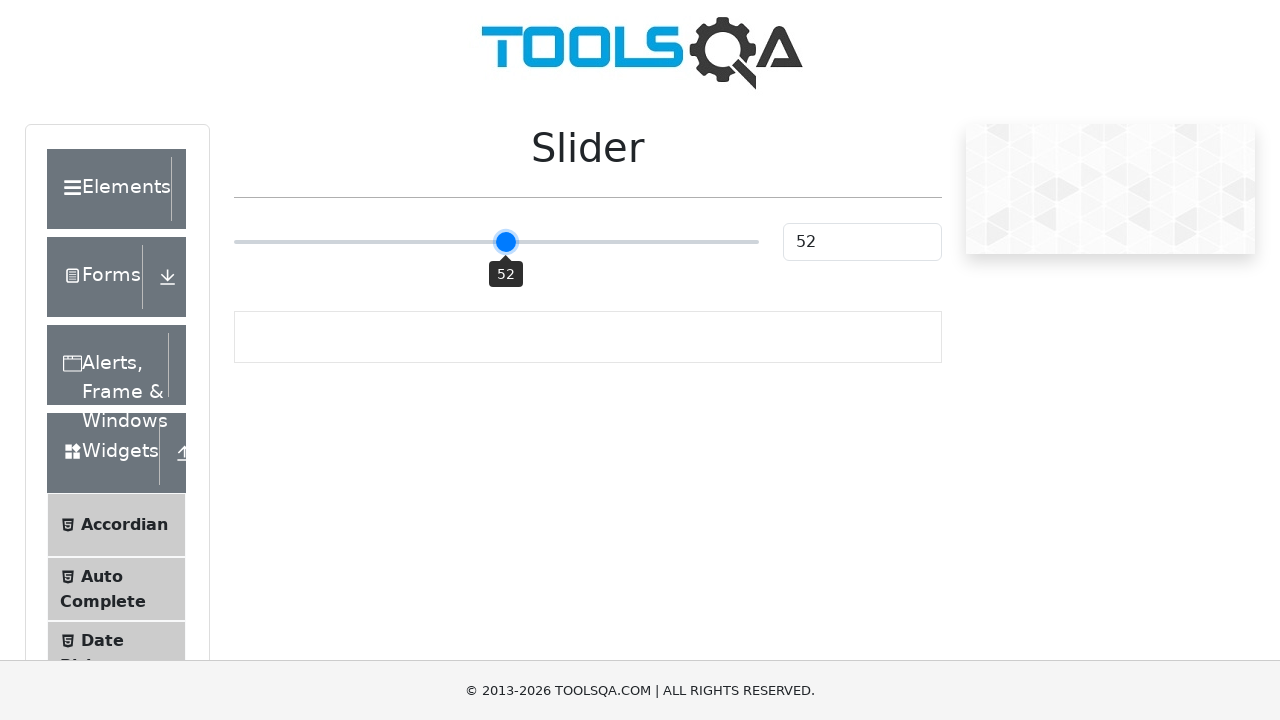